Navigates to the Microsoft Edge browser download page and verifies the page loads by checking the title.

Starting URL: https://www.microsoft.com/en-us/edge

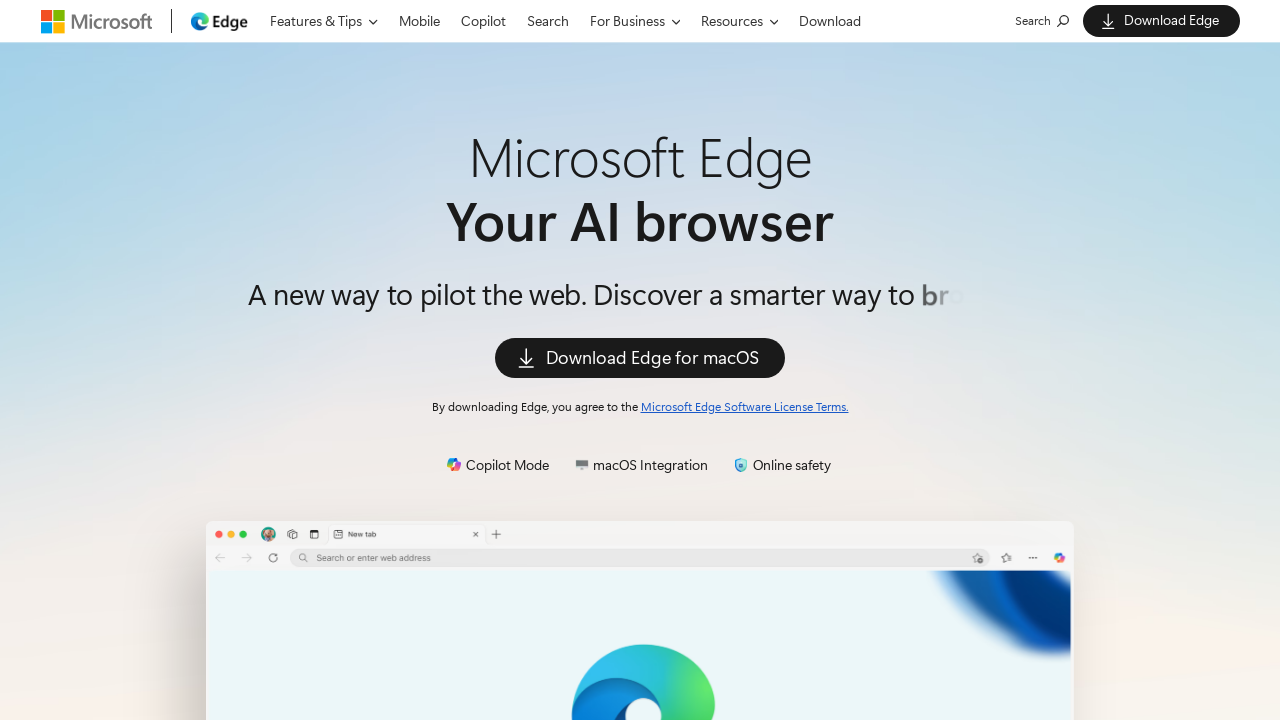

Waited for page to reach domcontentloaded state
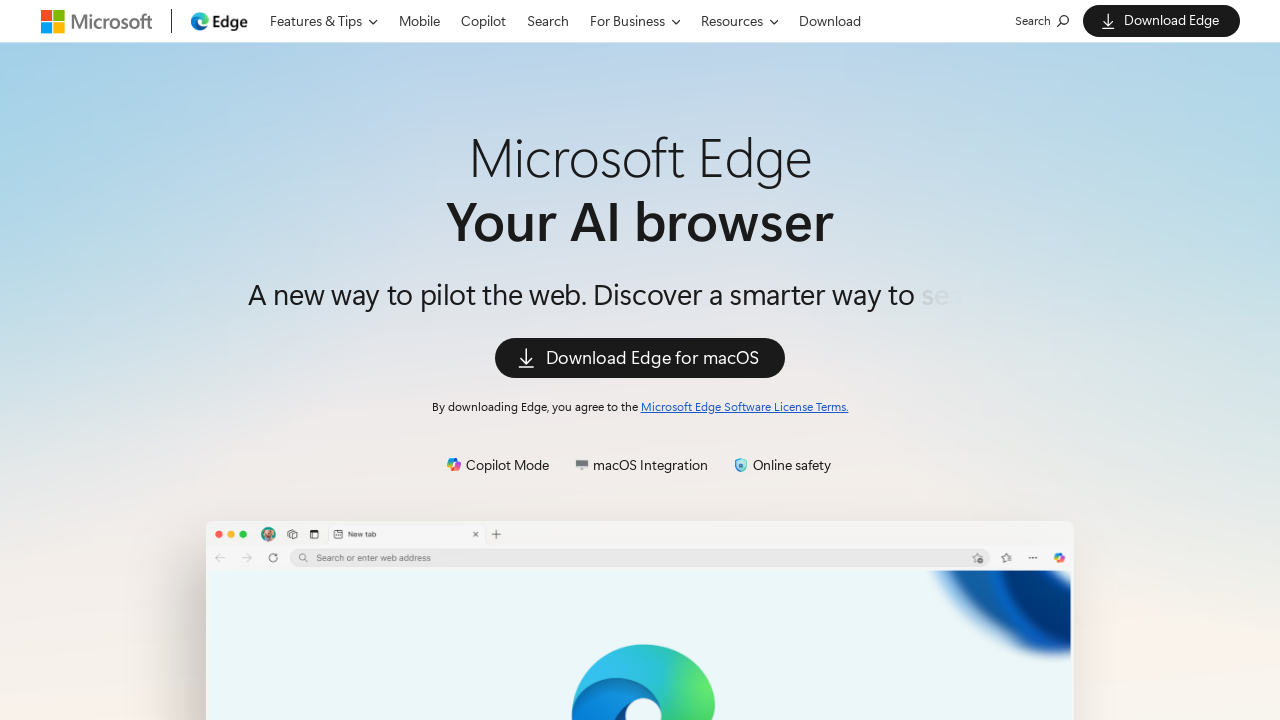

Retrieved page title: Get to Know Microsoft Edge
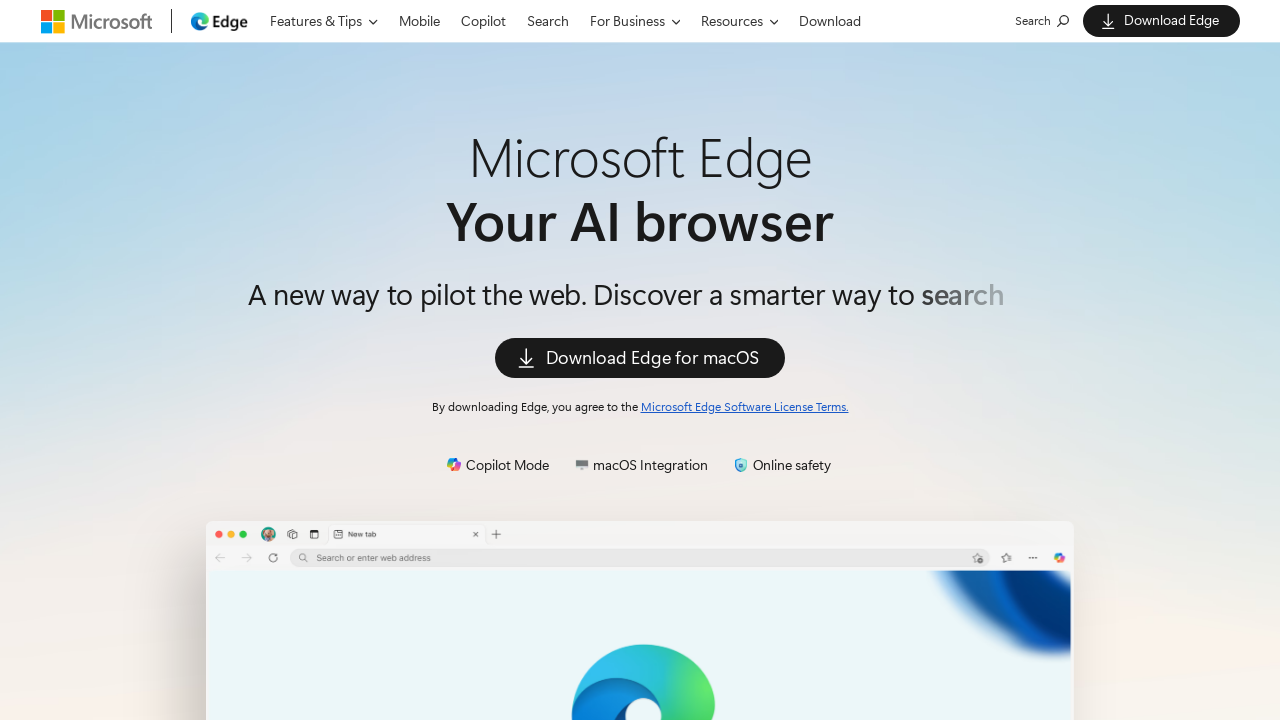

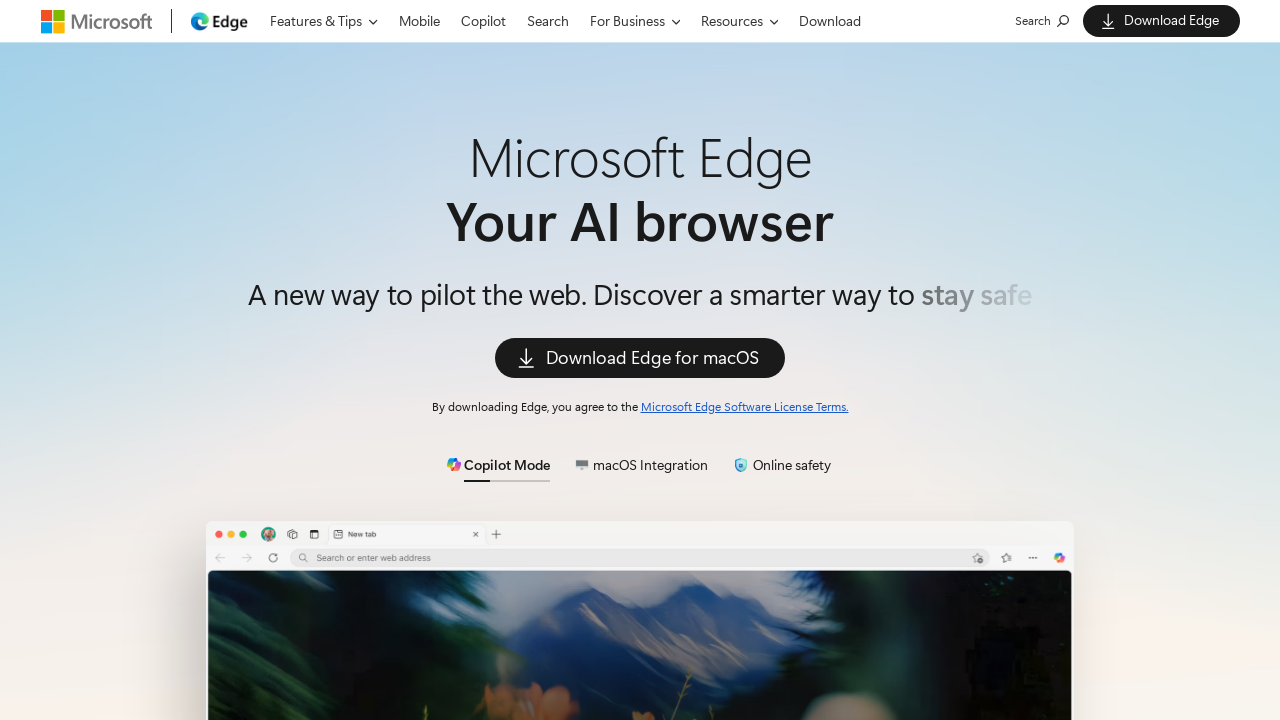